Tests various UI automation elements on a practice page including radio buttons, autocomplete input, dropdown selection, checkboxes, window/tab handling, JavaScript alerts, show/hide elements, mouse hover actions, and iframe interactions.

Starting URL: https://rahulshettyacademy.com/AutomationPractice/

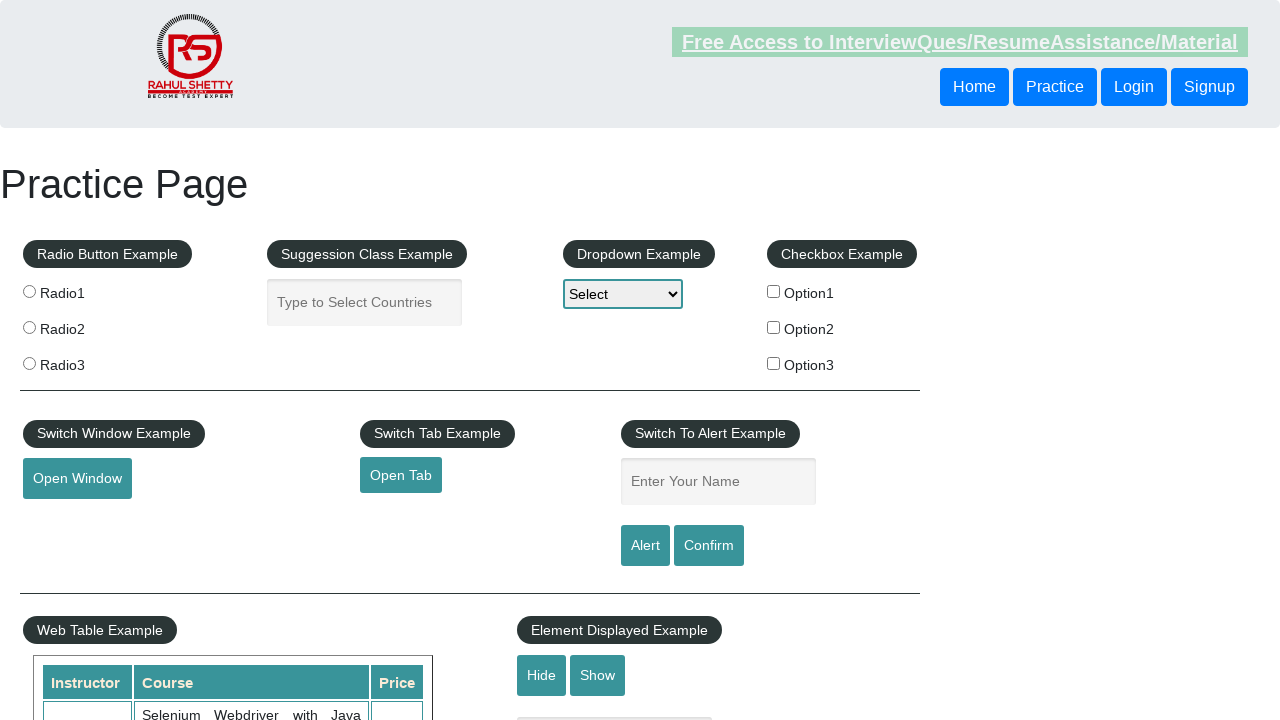

Clicked first radio button at (29, 291) on .radioButton >> nth=0
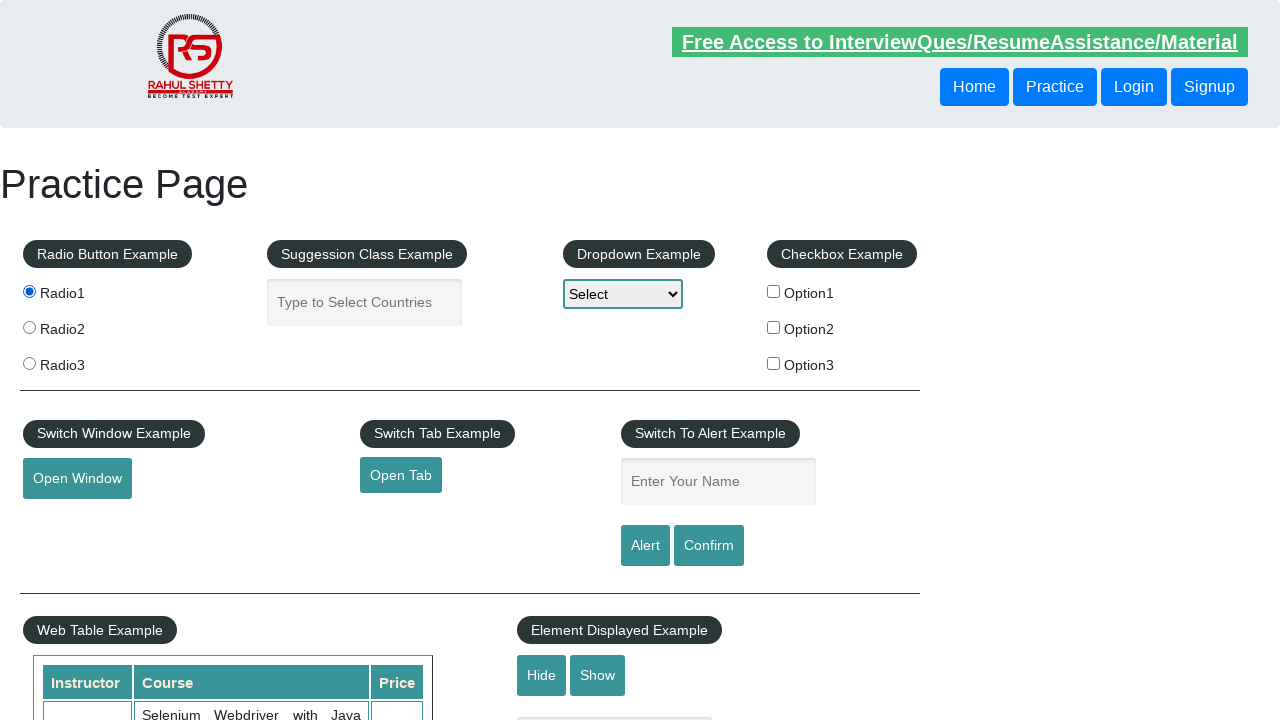

Clicked second radio button at (29, 327) on .radioButton >> nth=1
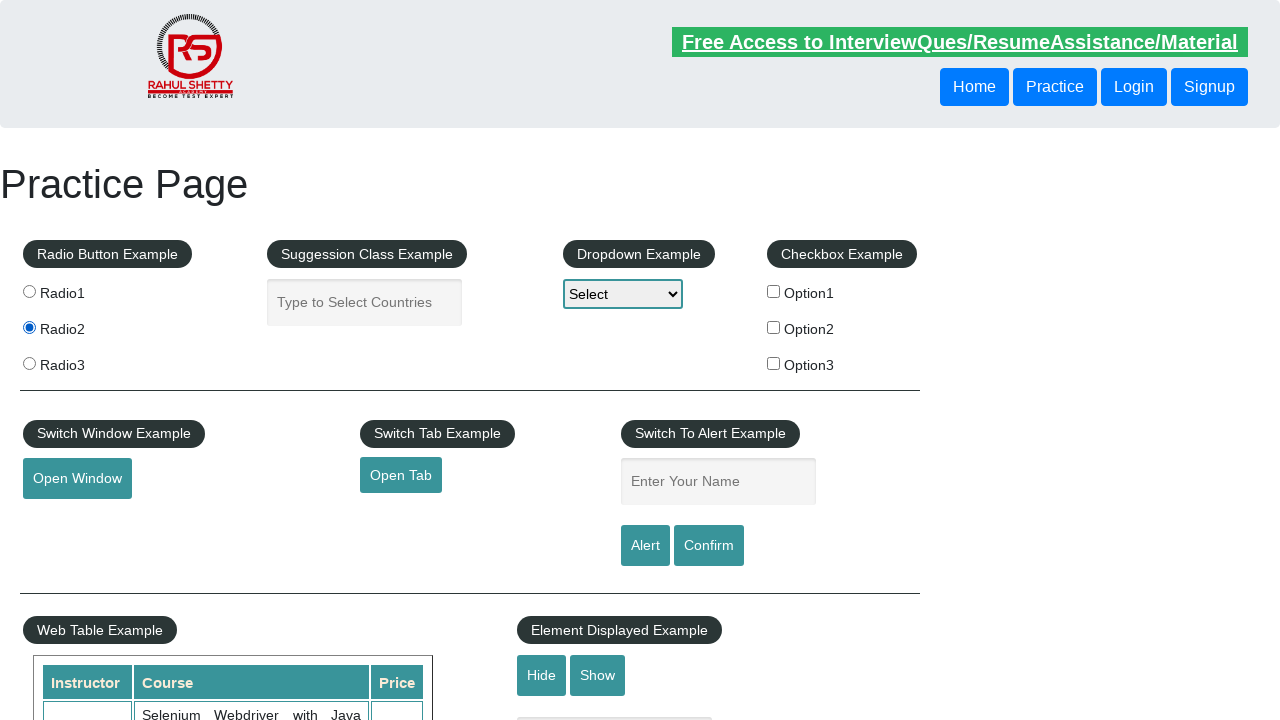

Clicked third radio button at (29, 363) on .radioButton >> nth=2
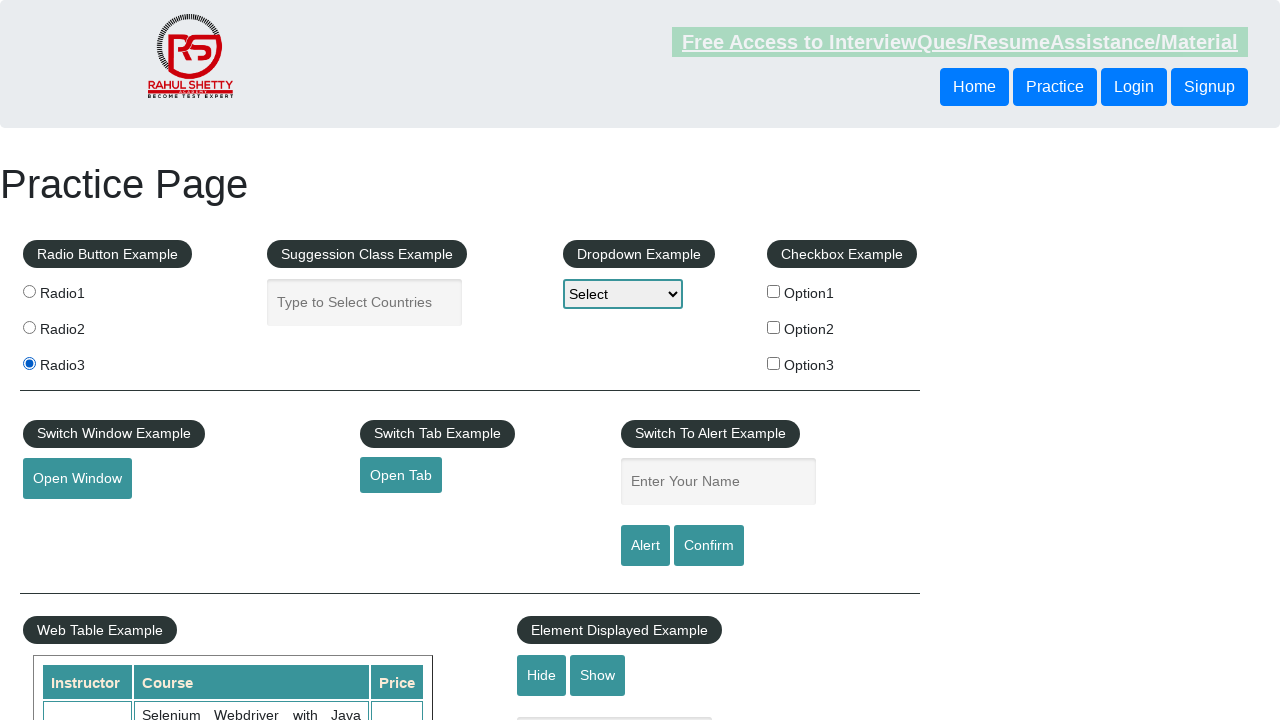

Filled autocomplete field with 'ind' on #autocomplete
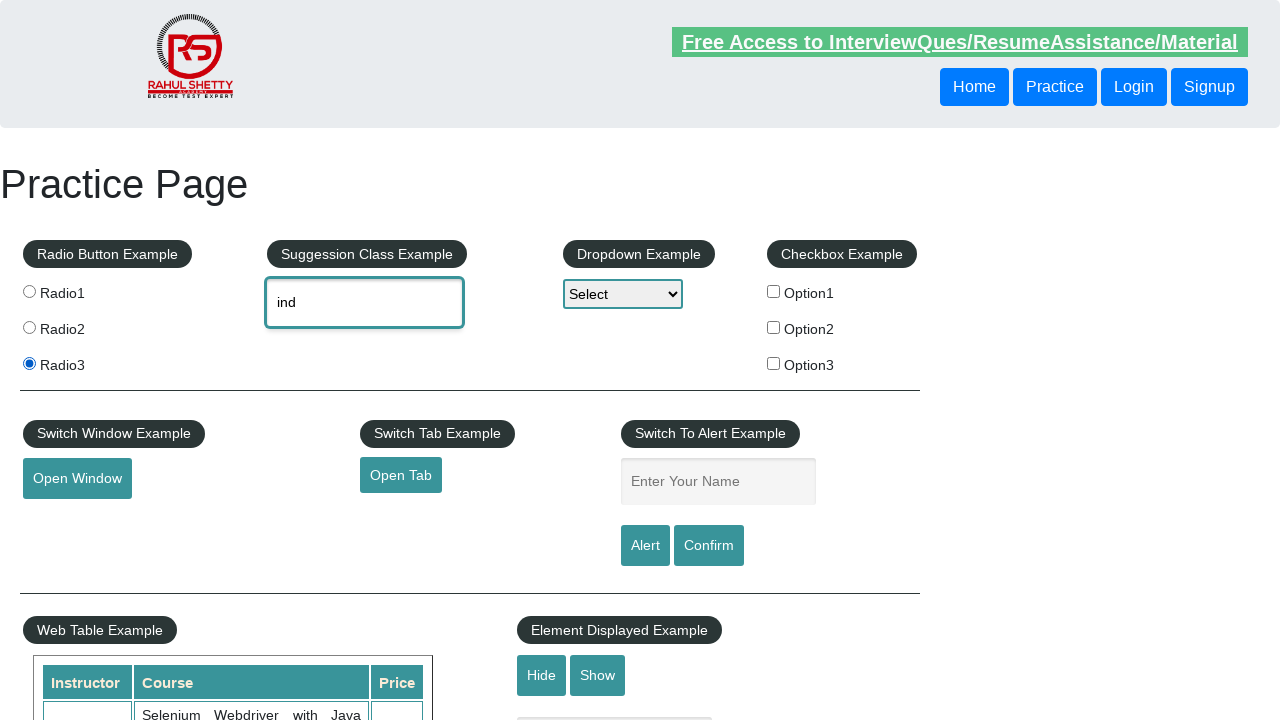

Waited for autocomplete suggestions to appear
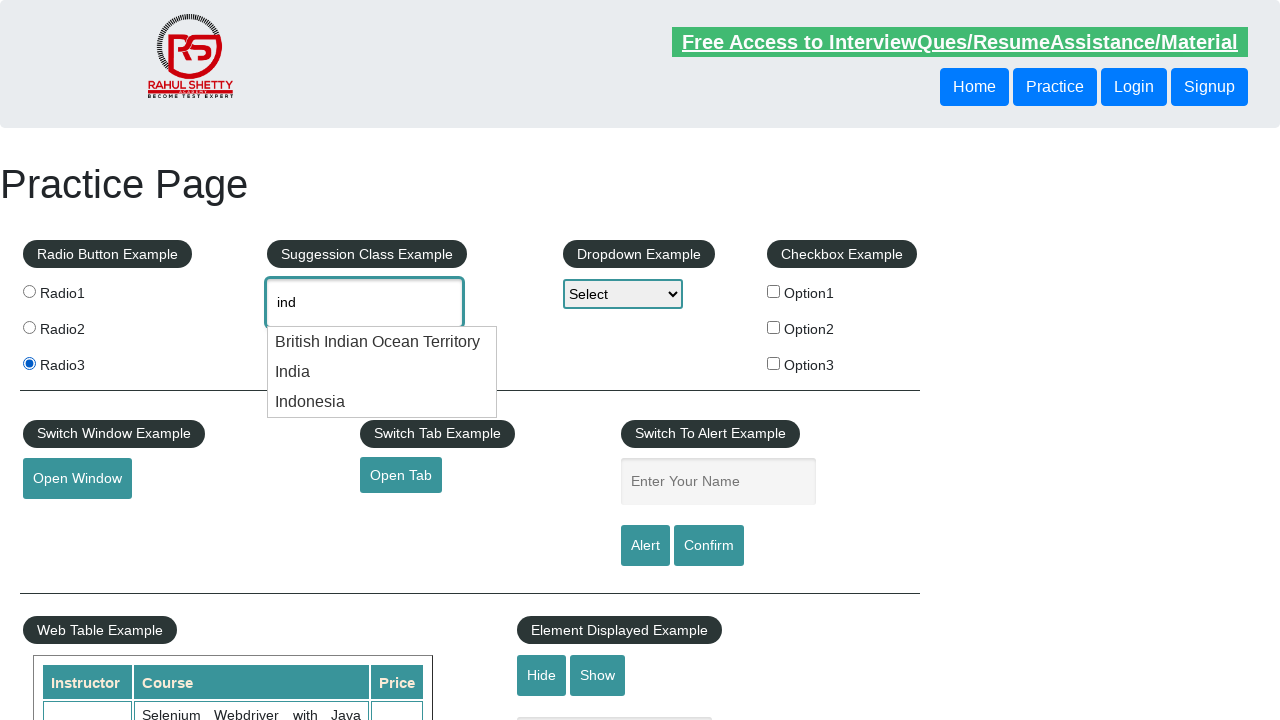

Pressed ArrowDown key in autocomplete
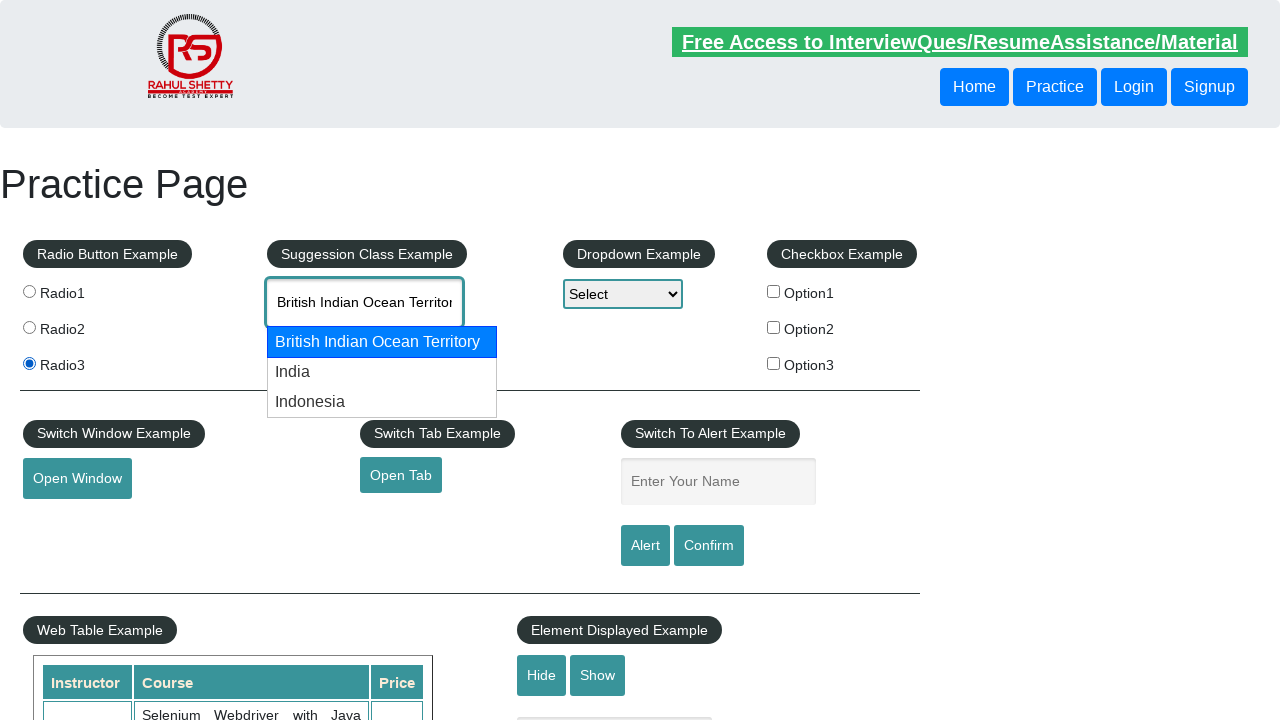

Pressed ArrowDown key again in autocomplete
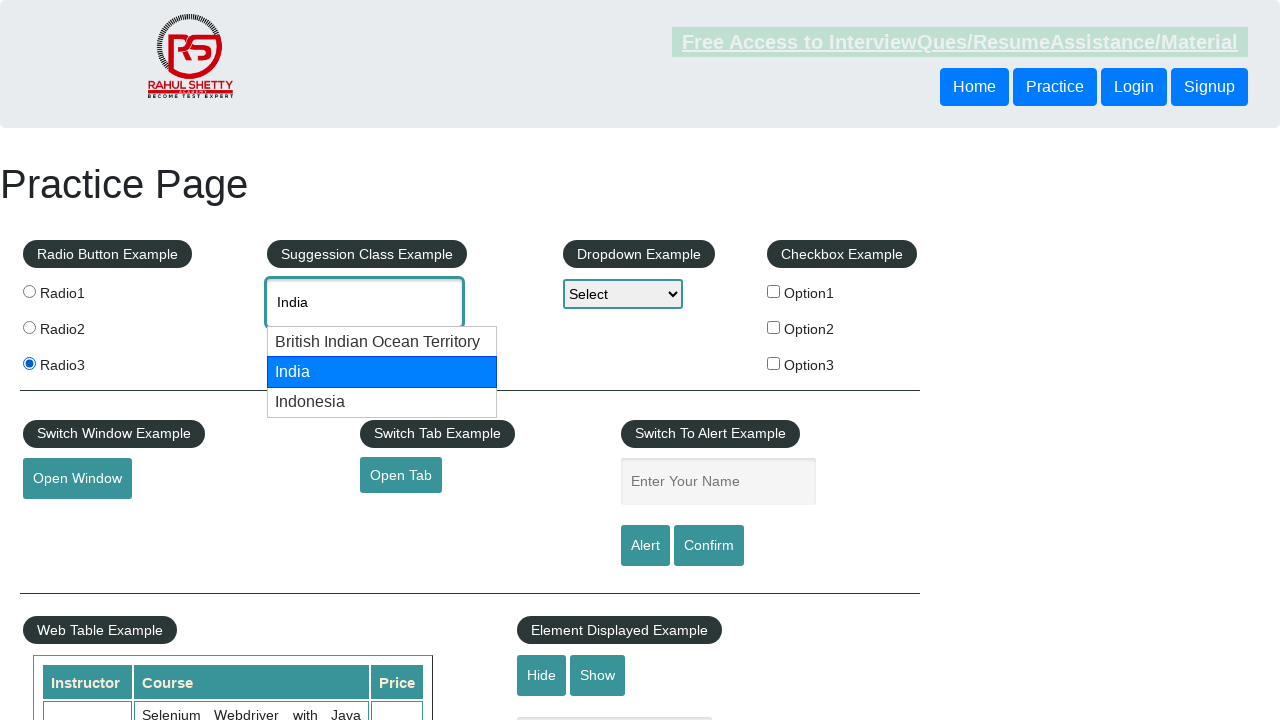

Pressed Enter to select autocomplete suggestion
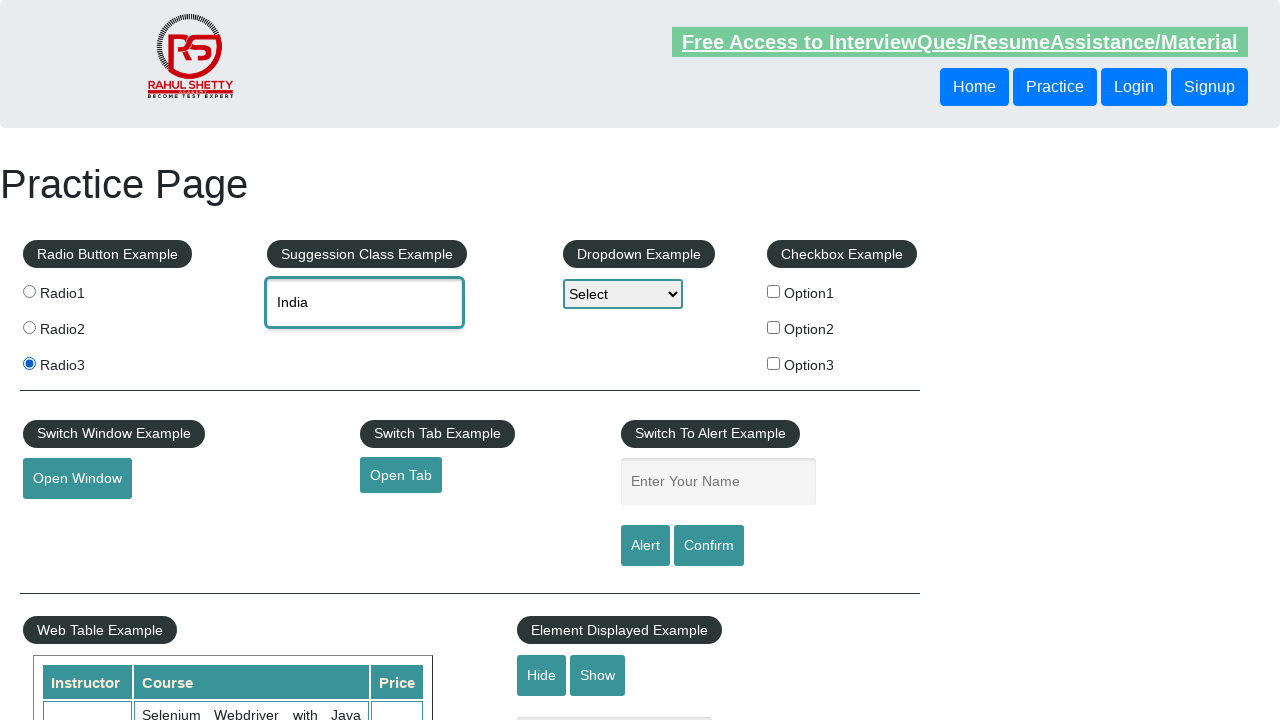

Clicked dropdown element to open it at (623, 294) on #dropdown-class-example
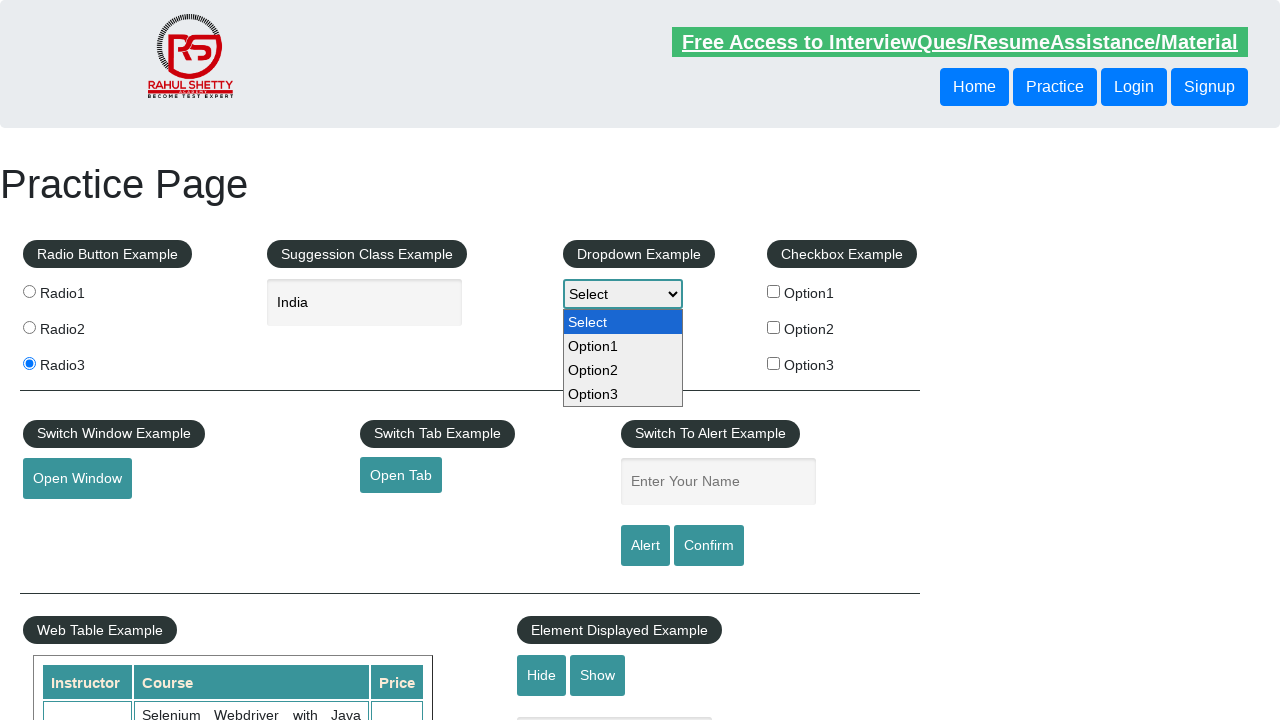

Selected option at index 2 from dropdown on #dropdown-class-example
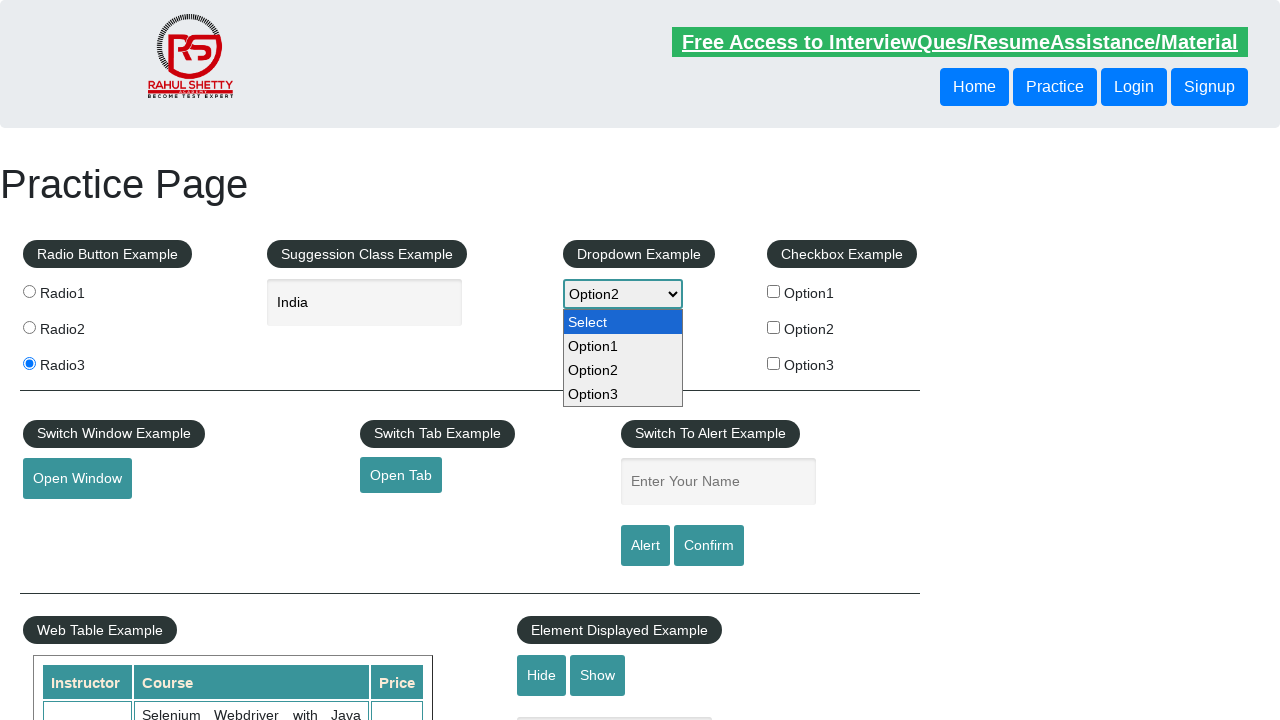

Clicked first checkbox at (774, 291) on #checkBoxOption1
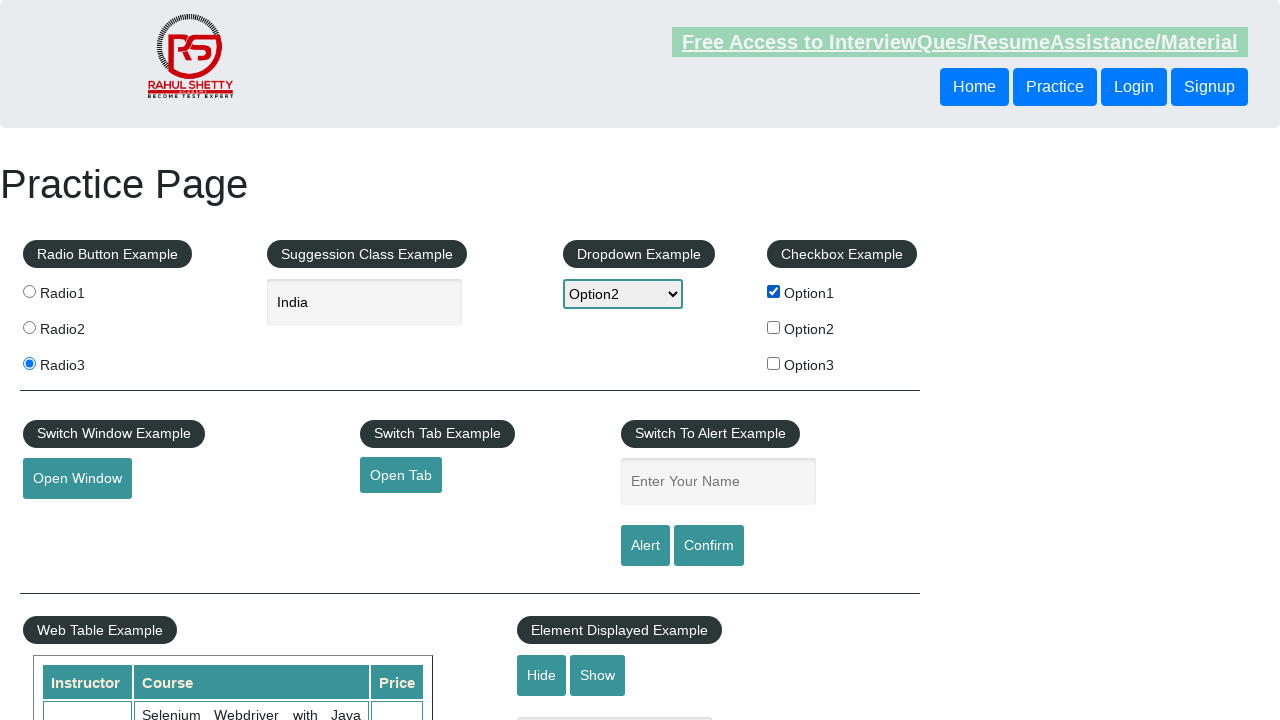

Clicked second checkbox at (774, 327) on #checkBoxOption2
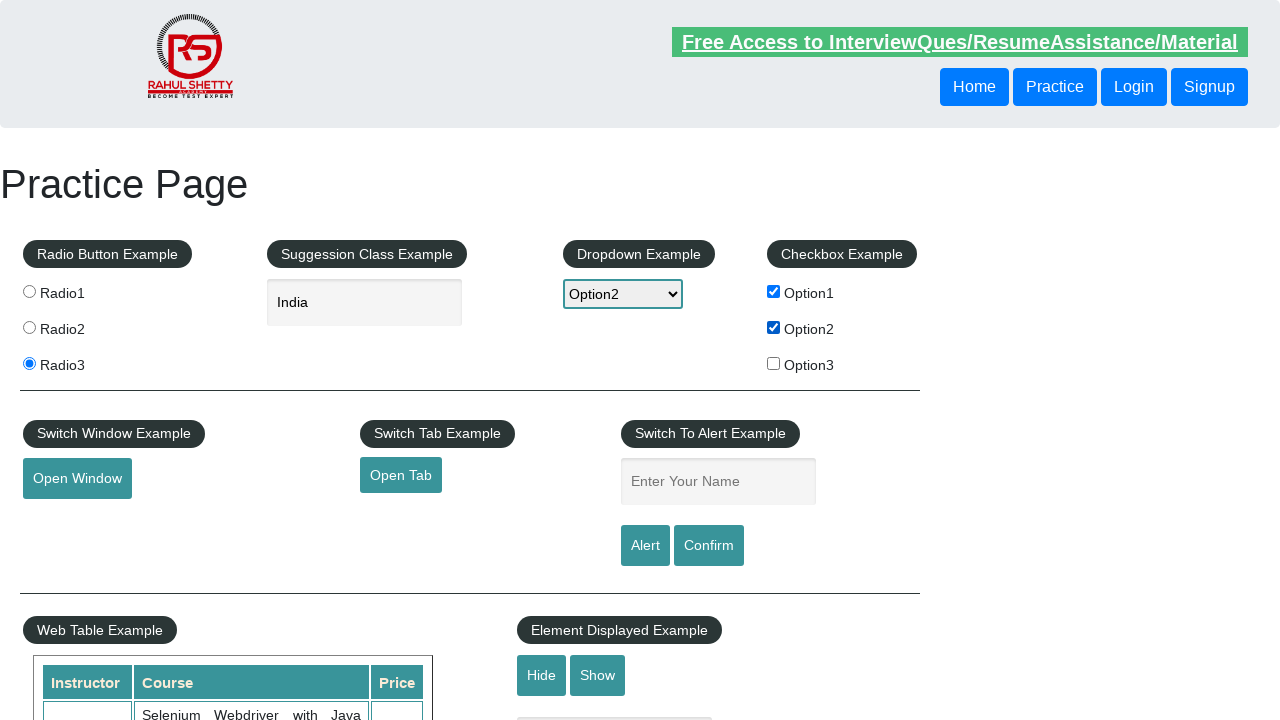

Clicked third checkbox at (774, 363) on #checkBoxOption3
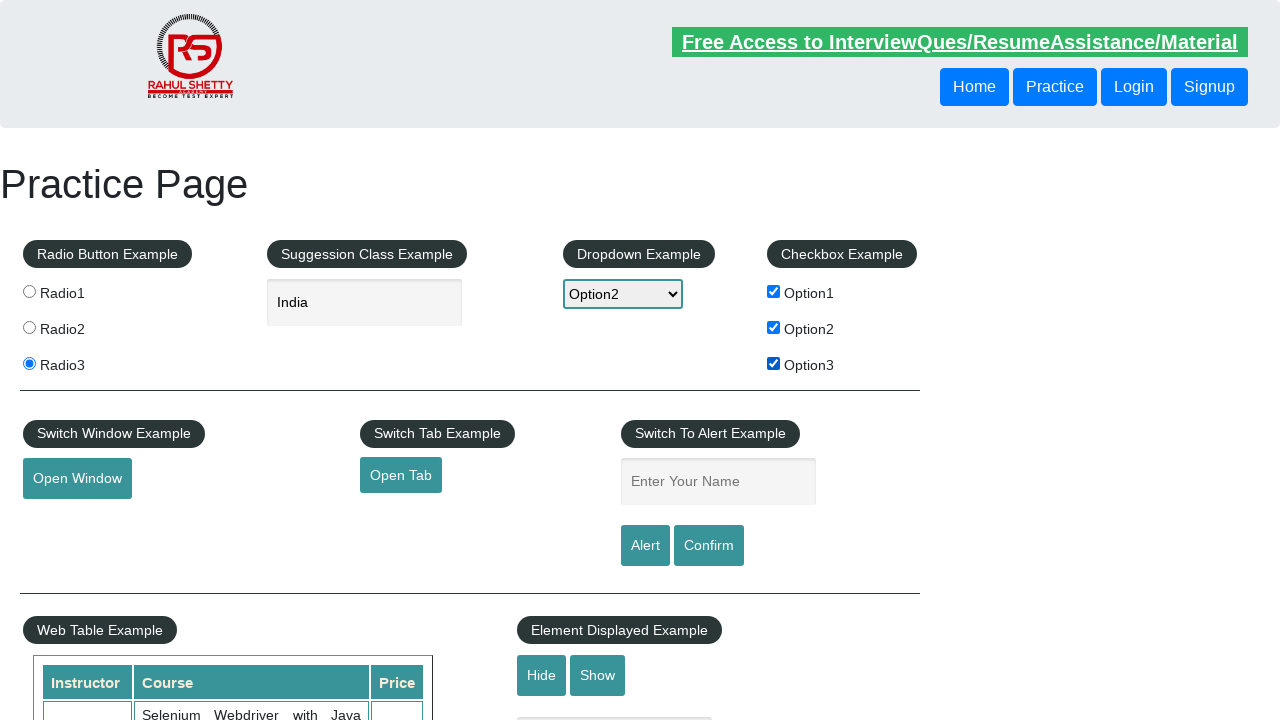

Clicked button to open new window at (77, 479) on #openwindow
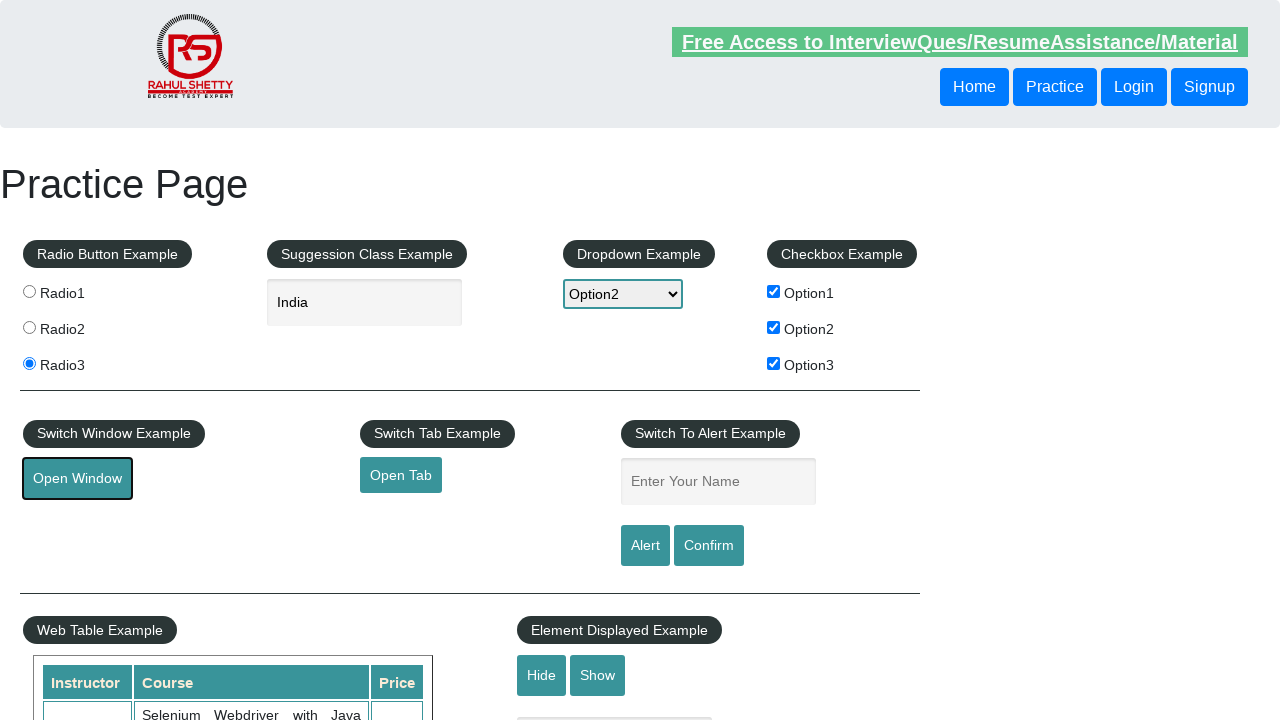

Closed the new window
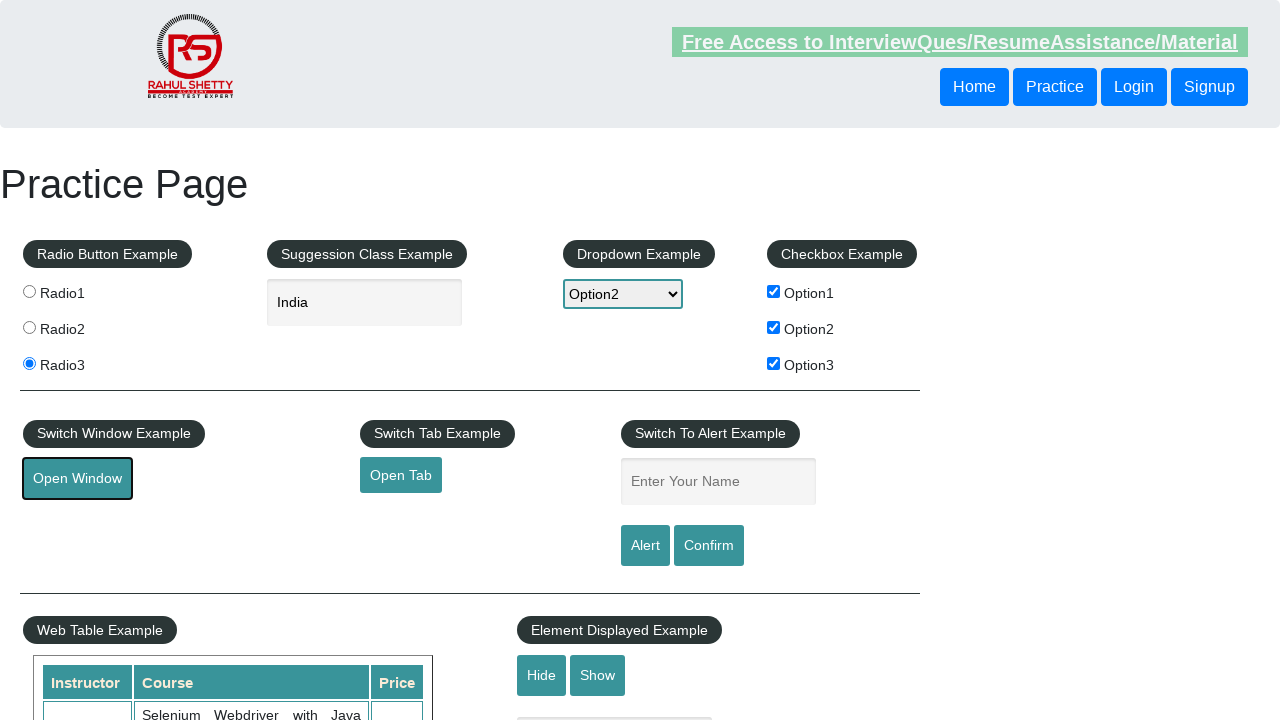

Clicked button to open new tab at (401, 475) on #opentab
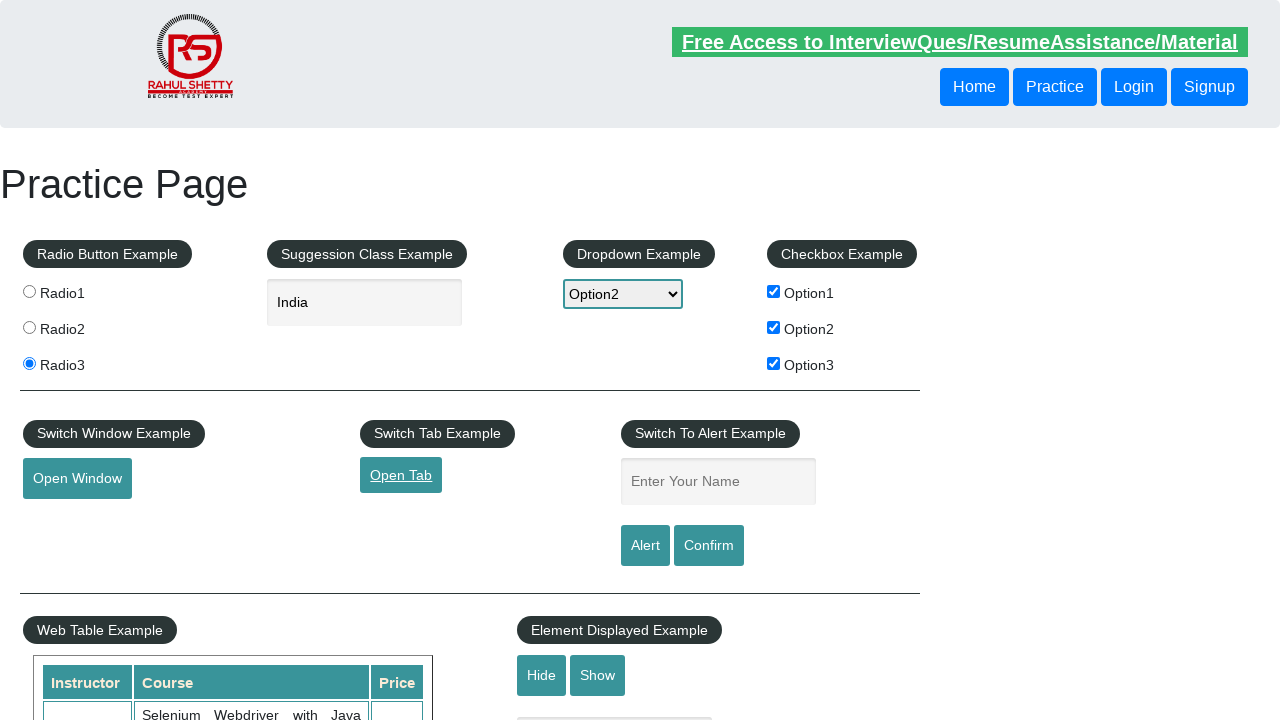

New tab loaded successfully
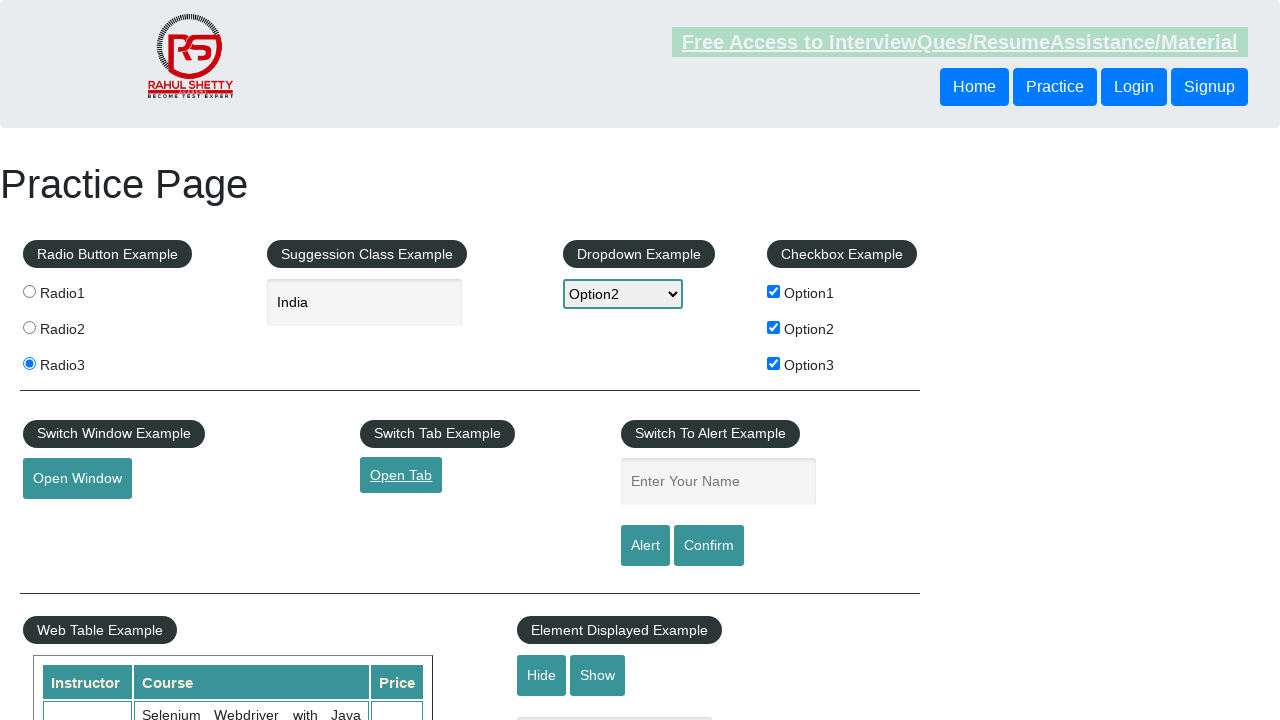

Filled name field with 'Anoop' on #name
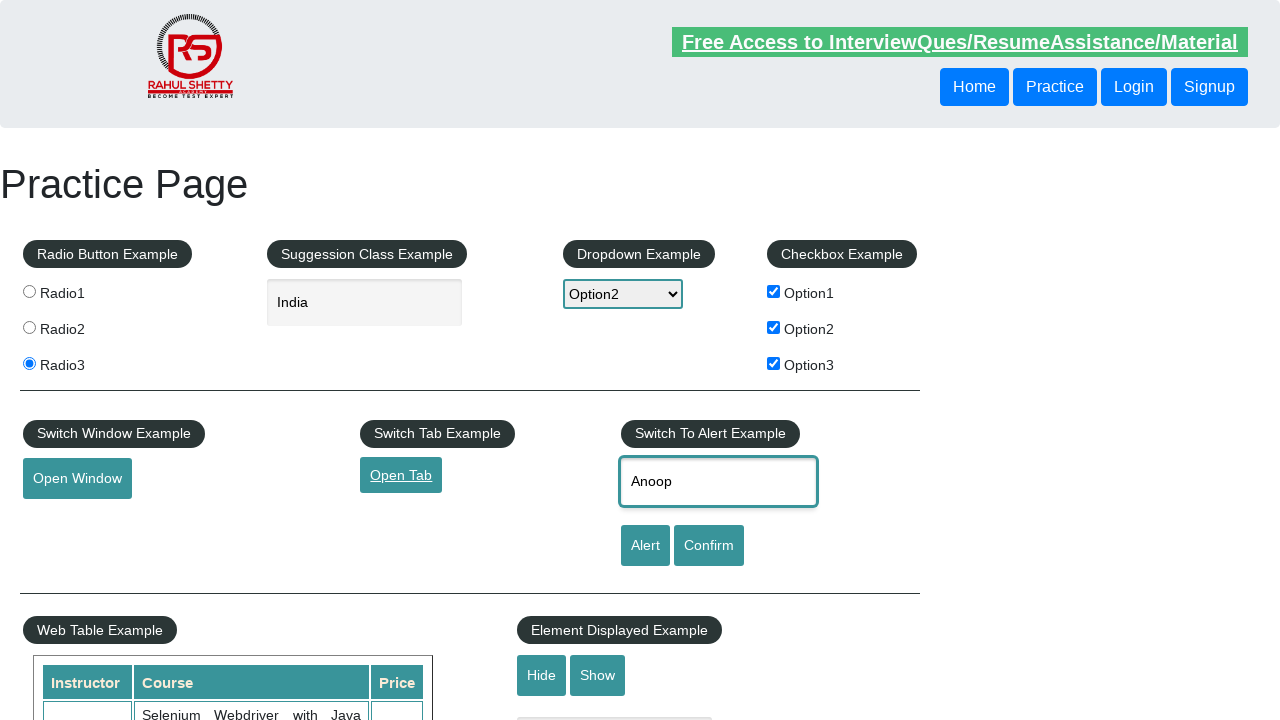

Clicked button to trigger alert at (645, 546) on #alertbtn
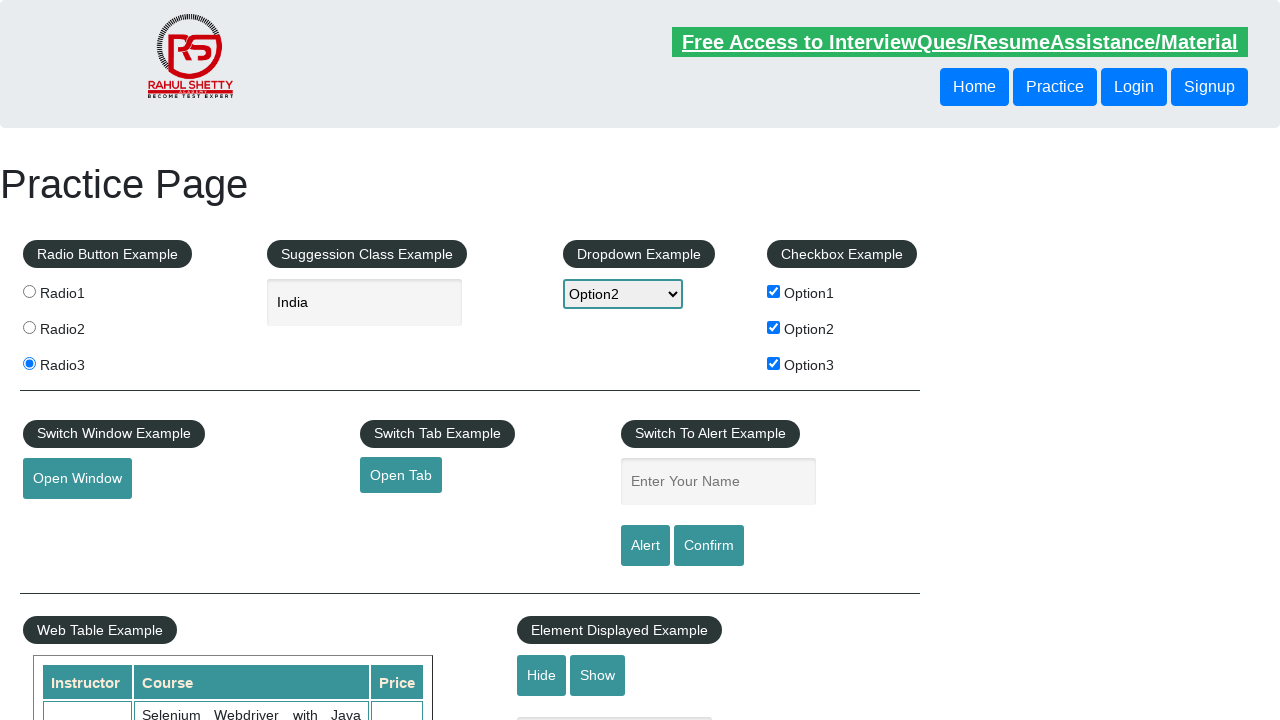

Set up dialog handler to accept alerts
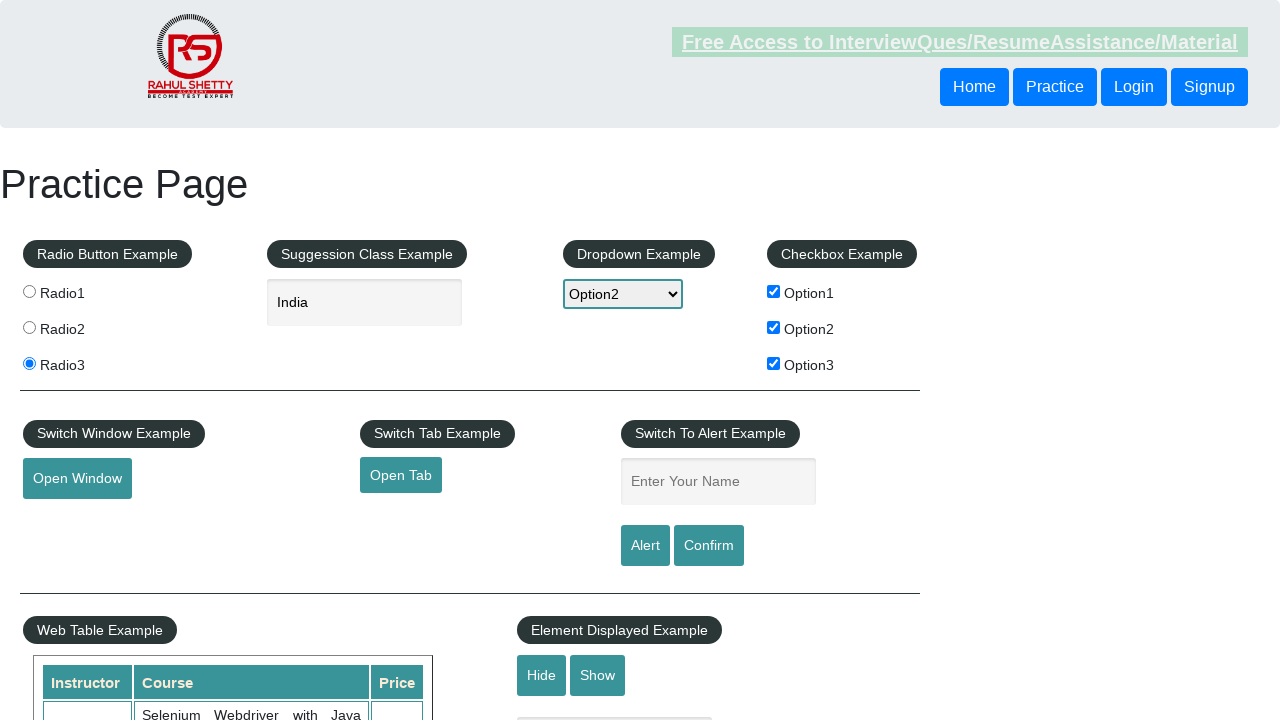

Waited for alert to be processed
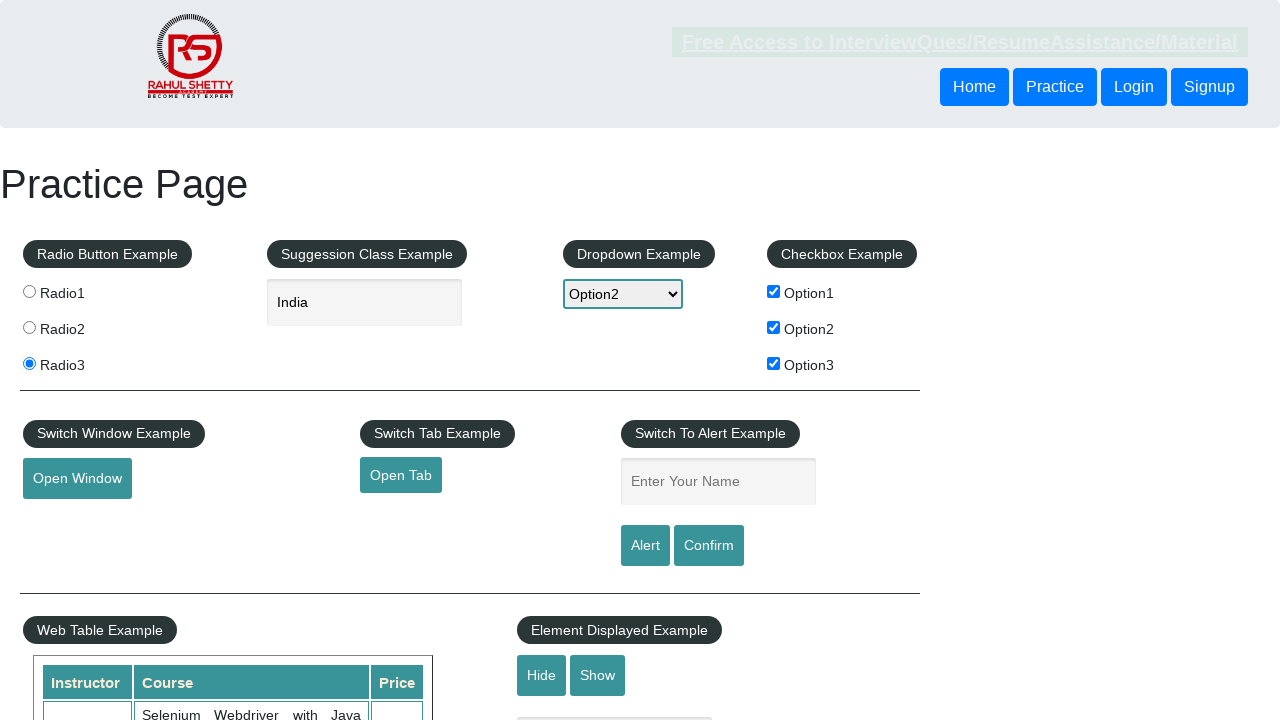

Filled name field with 'Baragi' on #name
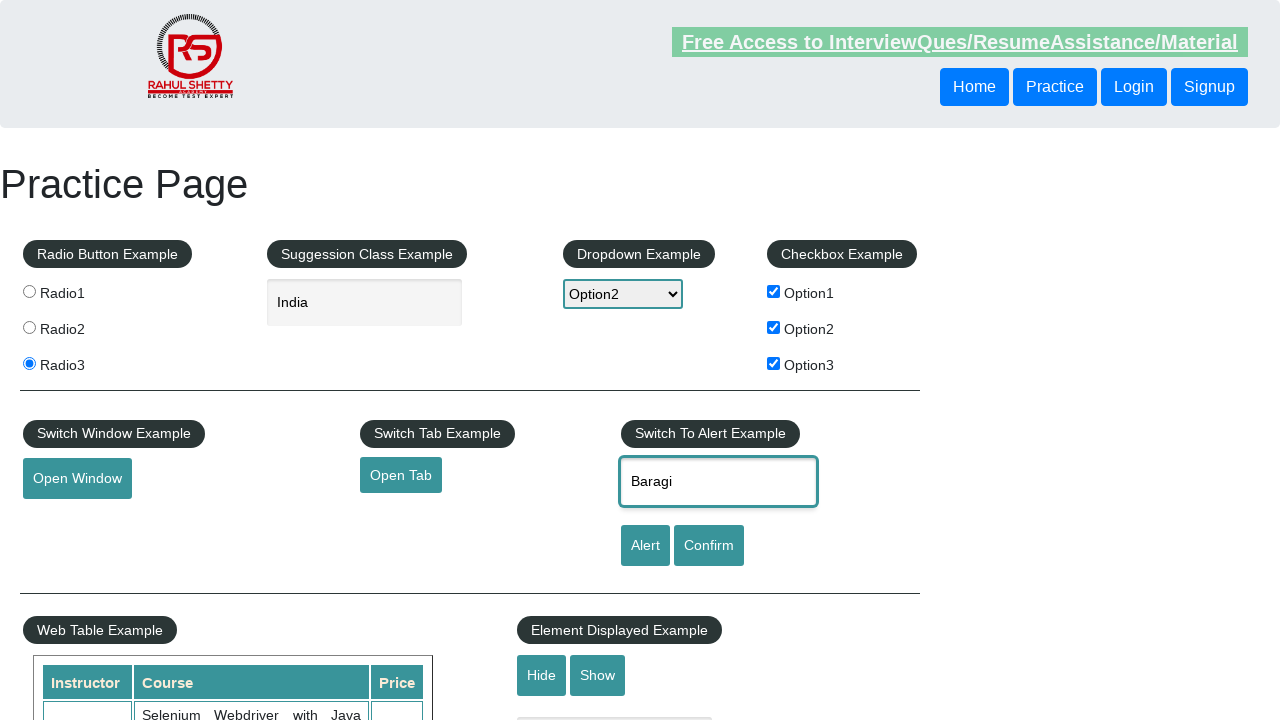

Clicked button to trigger confirm dialog at (709, 546) on #confirmbtn
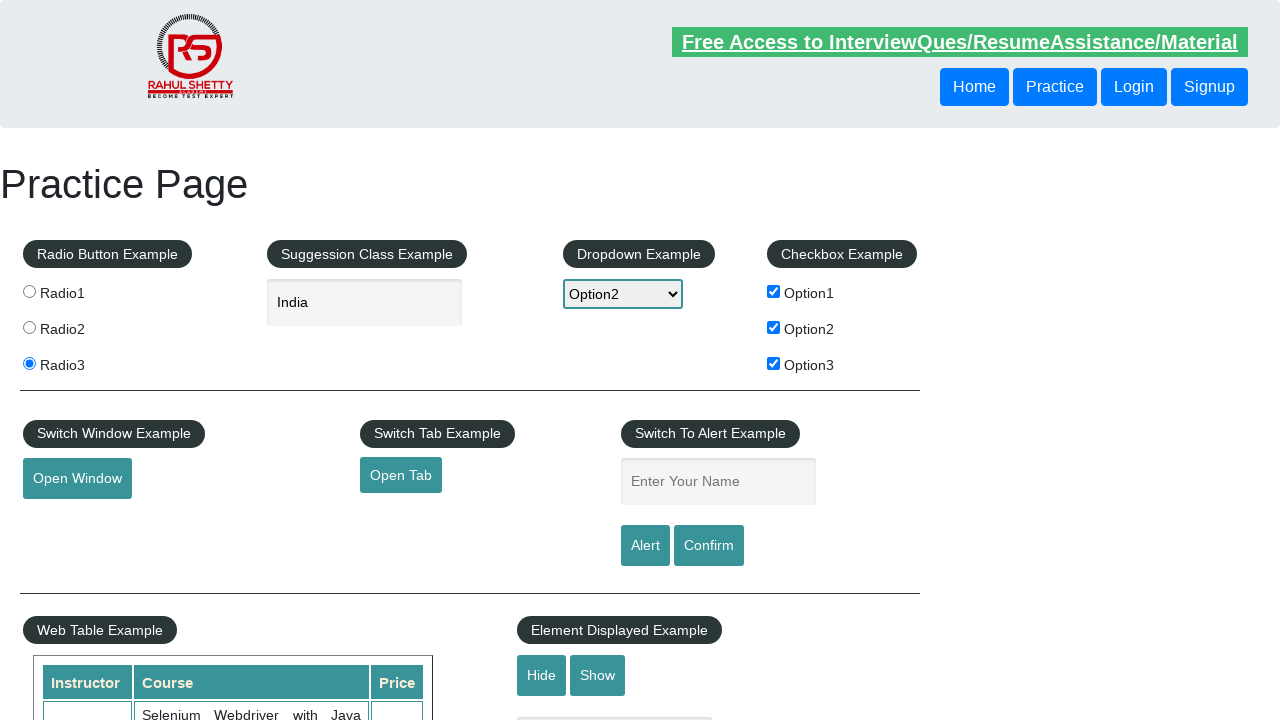

Waited for confirm dialog to be processed
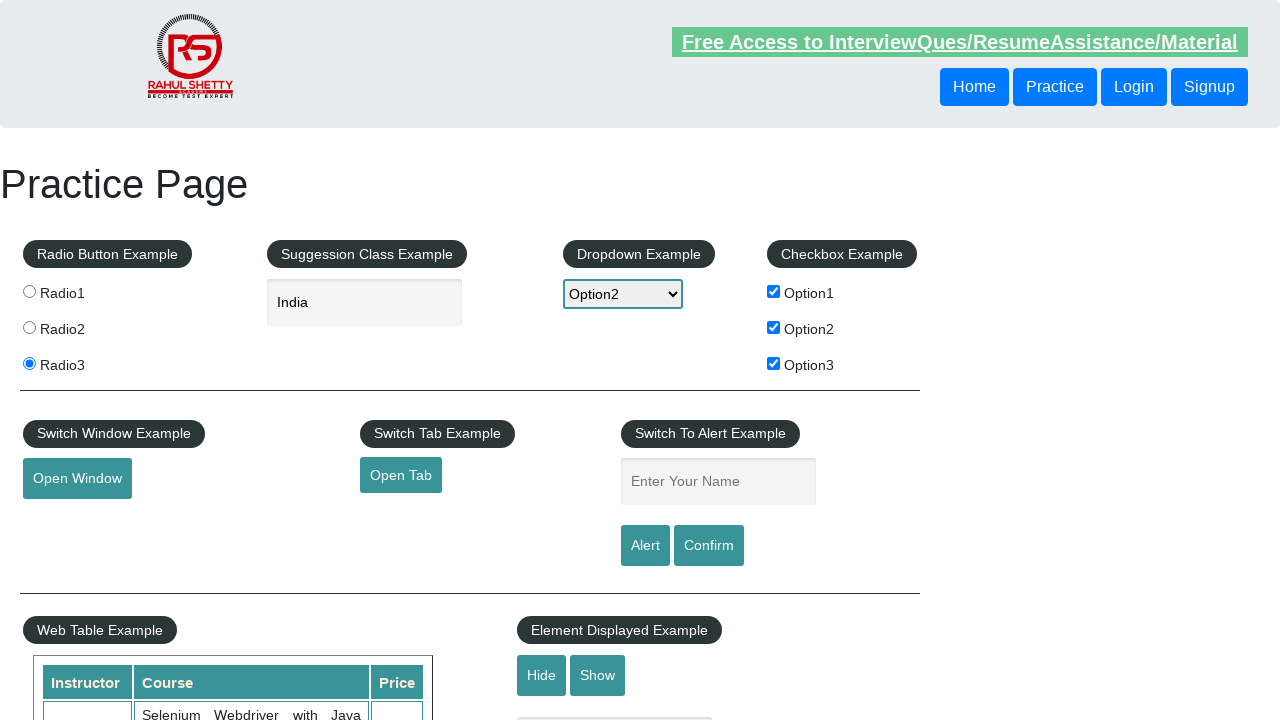

Scrolled down by 600 pixels
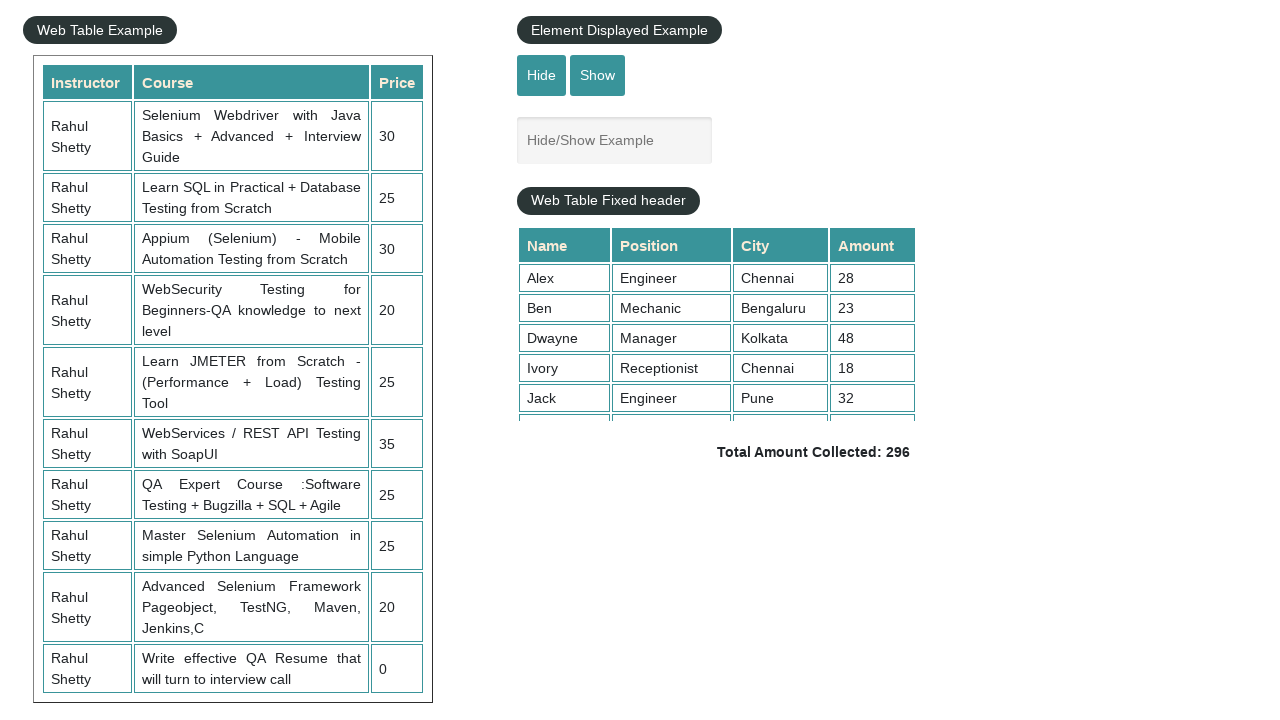

Clicked button to hide textbox at (542, 75) on #hide-textbox
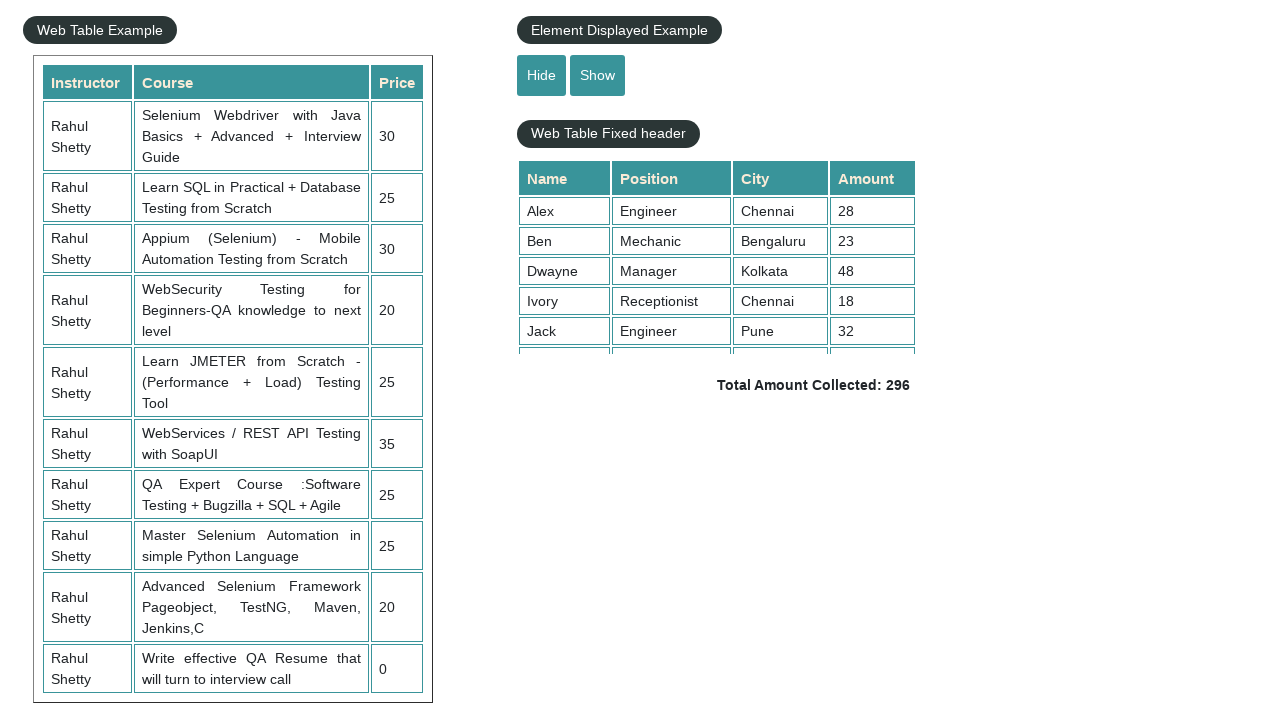

Waited for textbox to be hidden
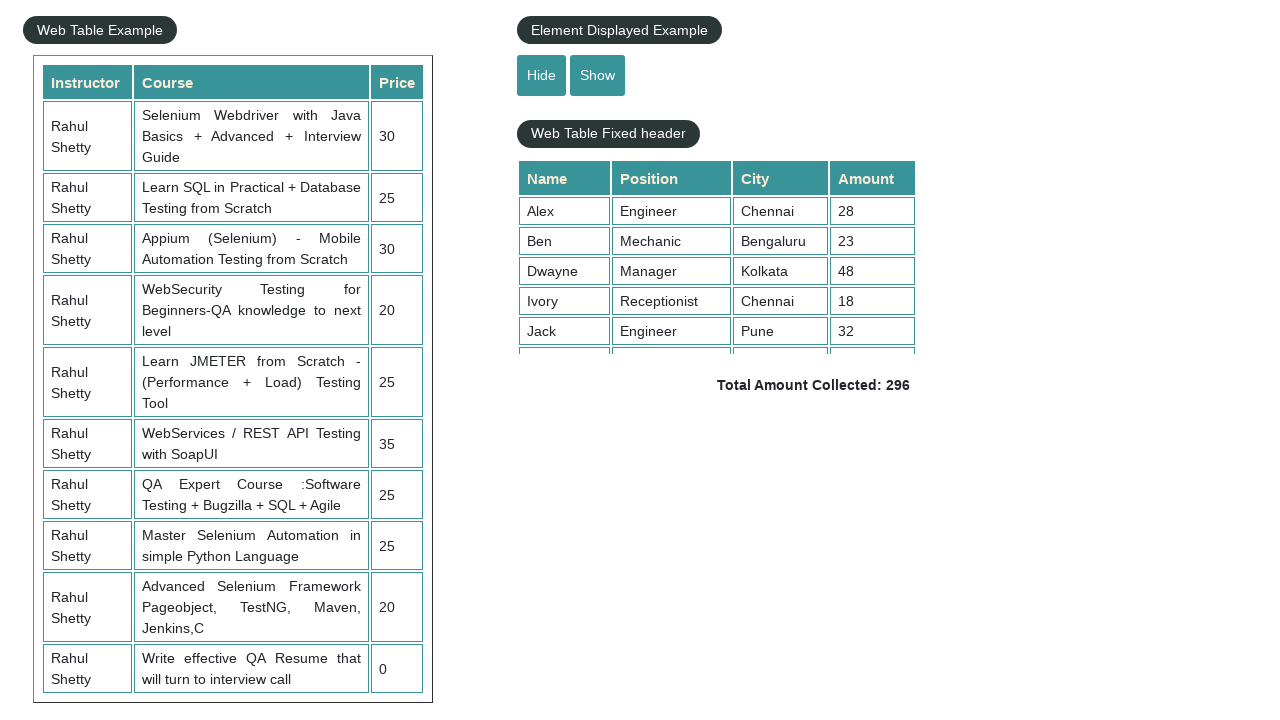

Clicked button to show textbox at (598, 75) on #show-textbox
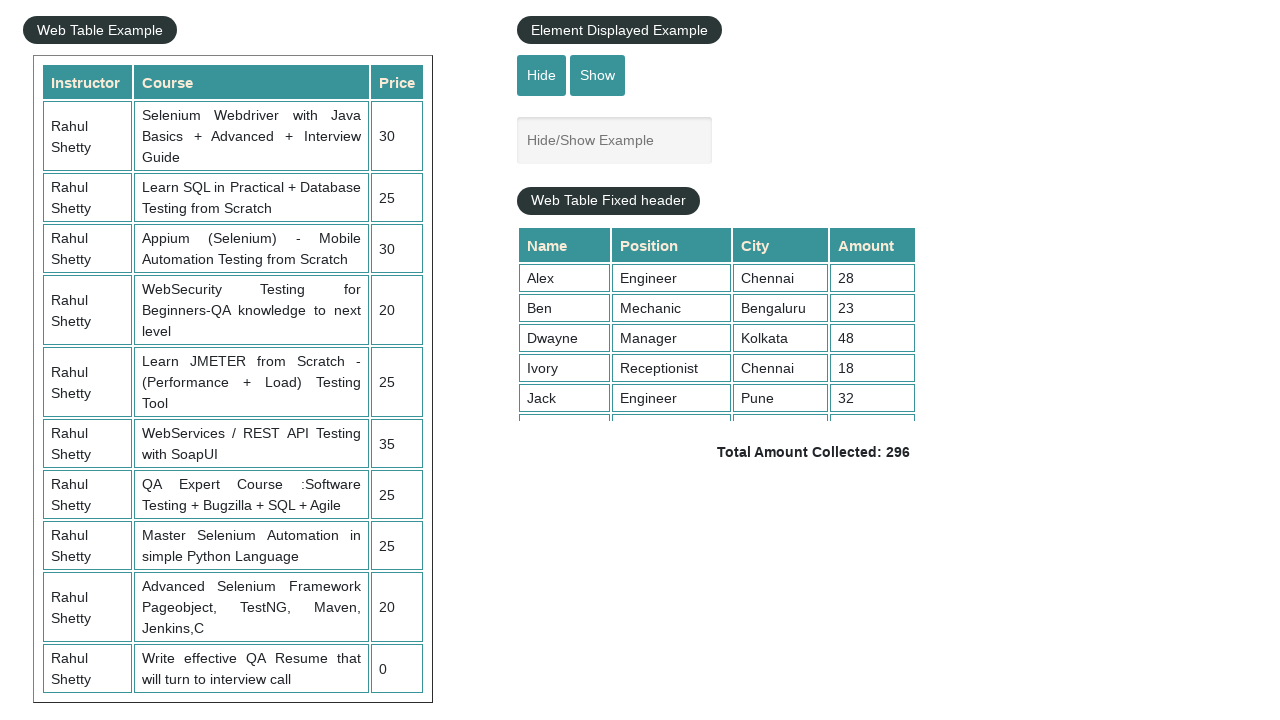

Scrolled table content by 200 pixels
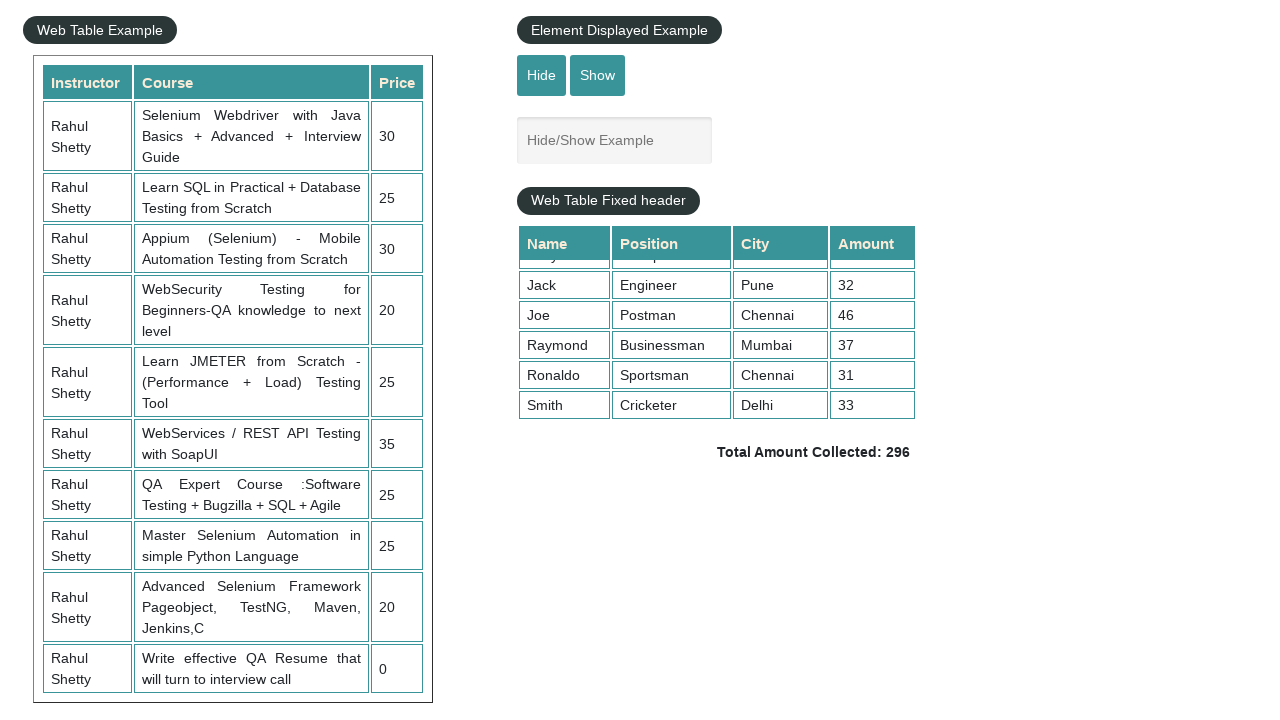

Scrolled down by 600 pixels for mouse hover section
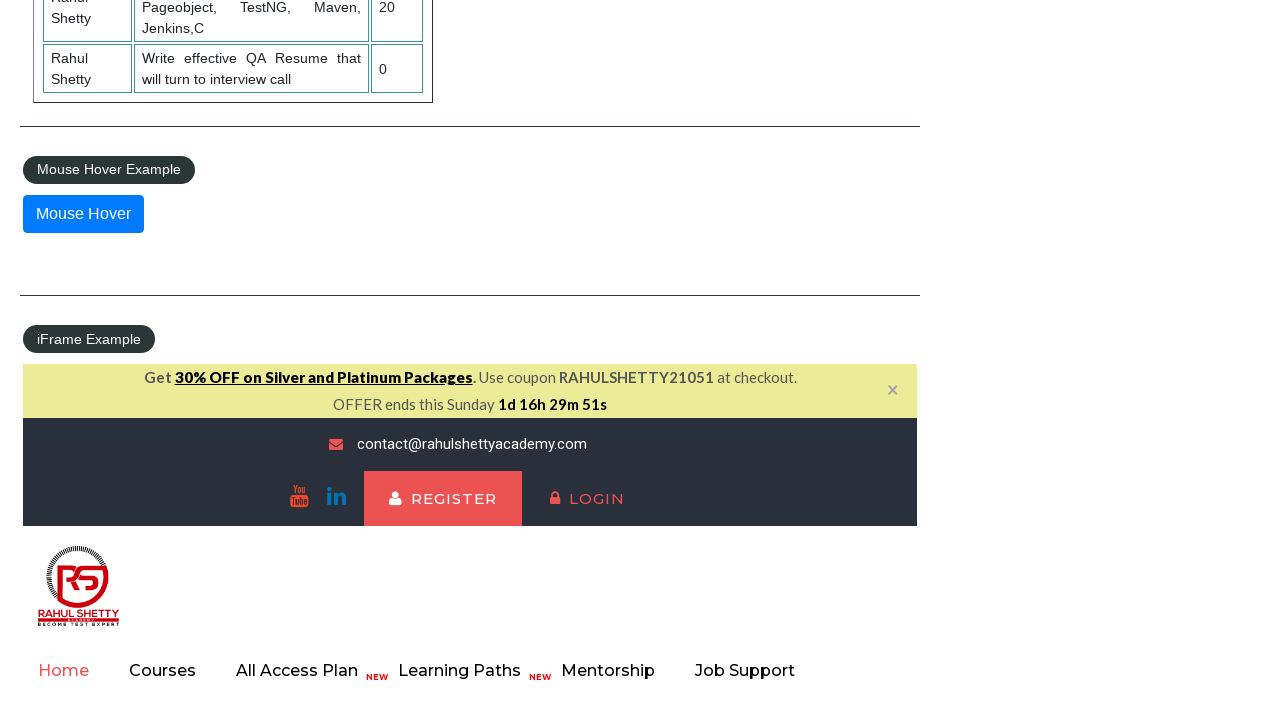

Hovered mouse over element to reveal options at (83, 214) on #mousehover
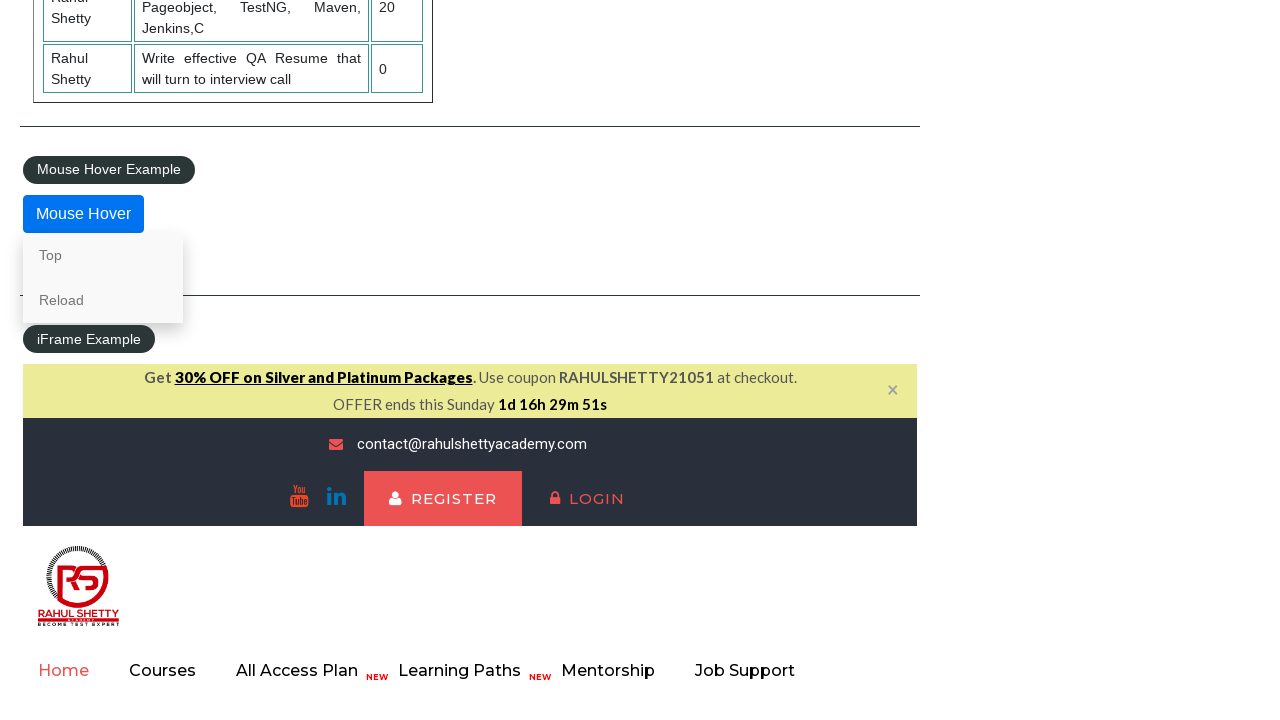

Clicked 'Top' link from hover menu at (103, 255) on xpath=//a[contains(text(),'Top')]
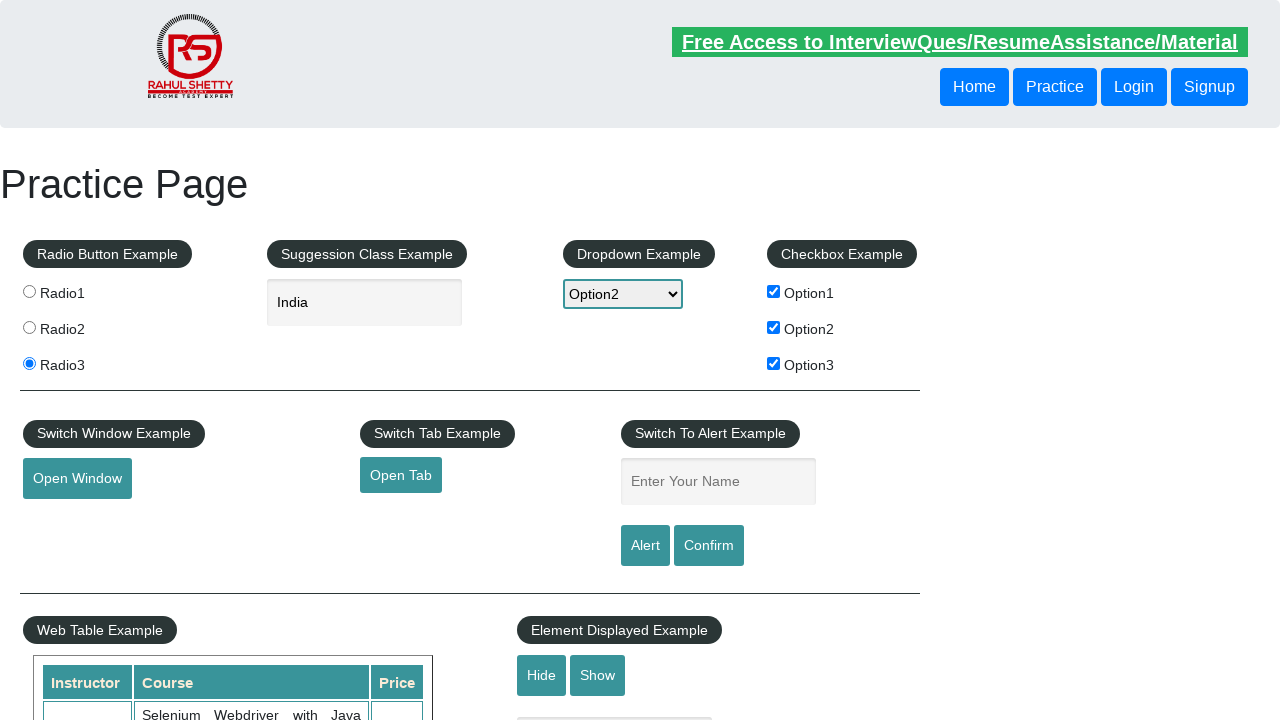

Scrolled down by 1800 pixels to reach iframe section
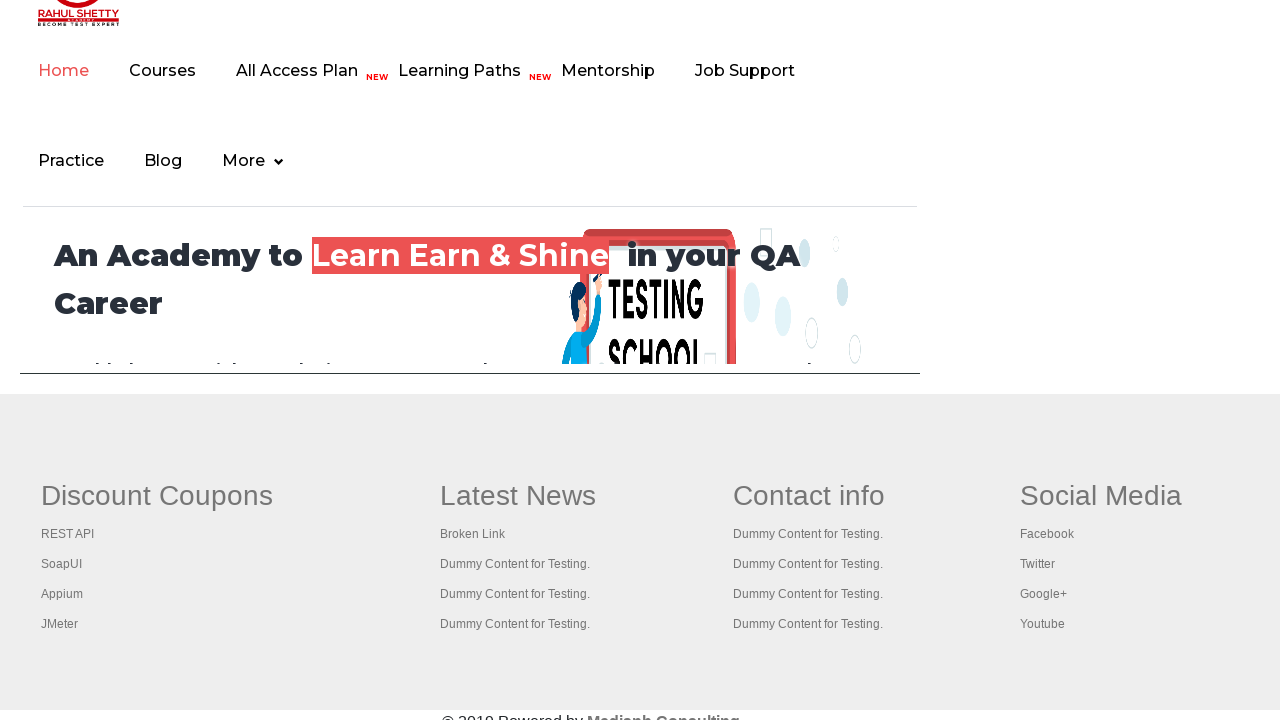

Located iframe element
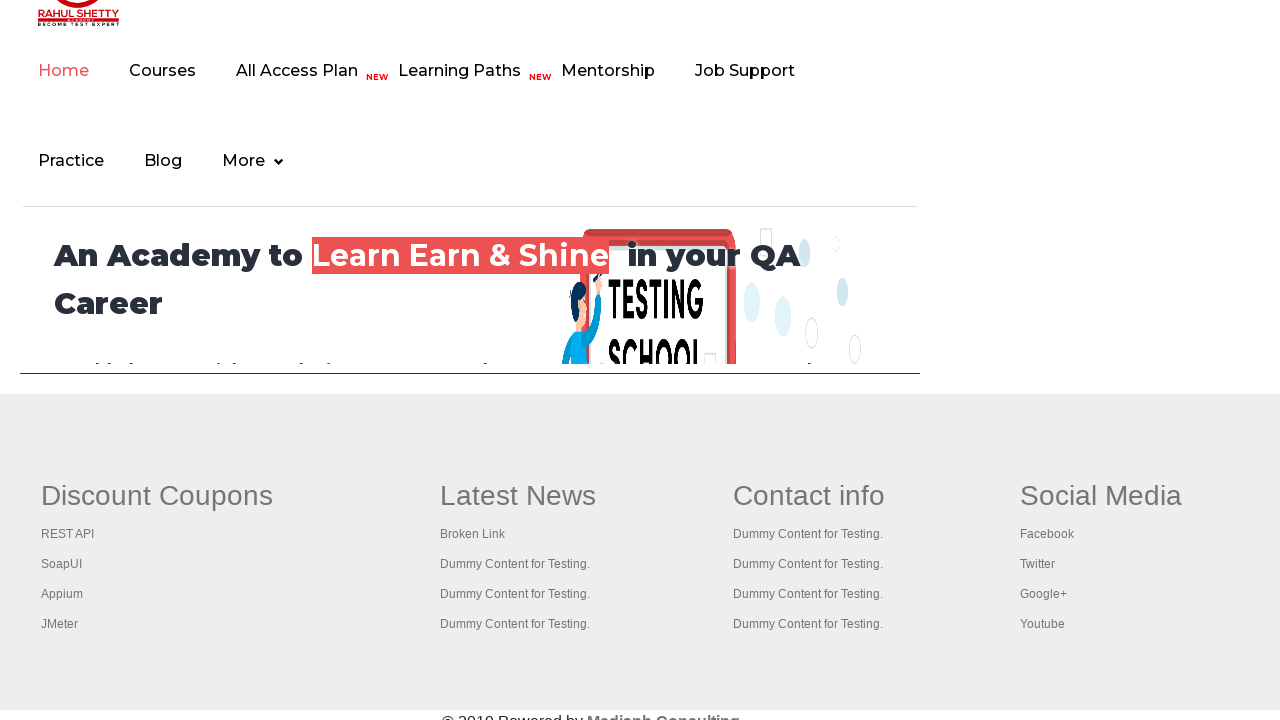

Scrolled content within iframe to bottom
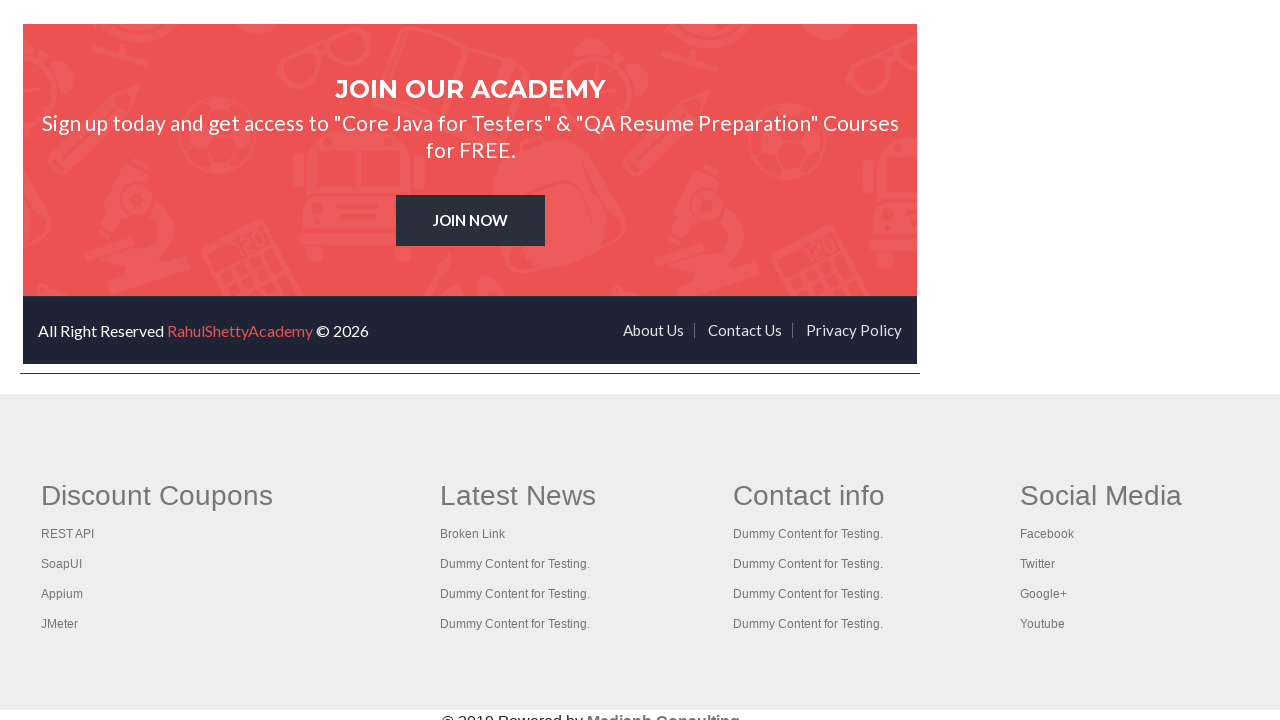

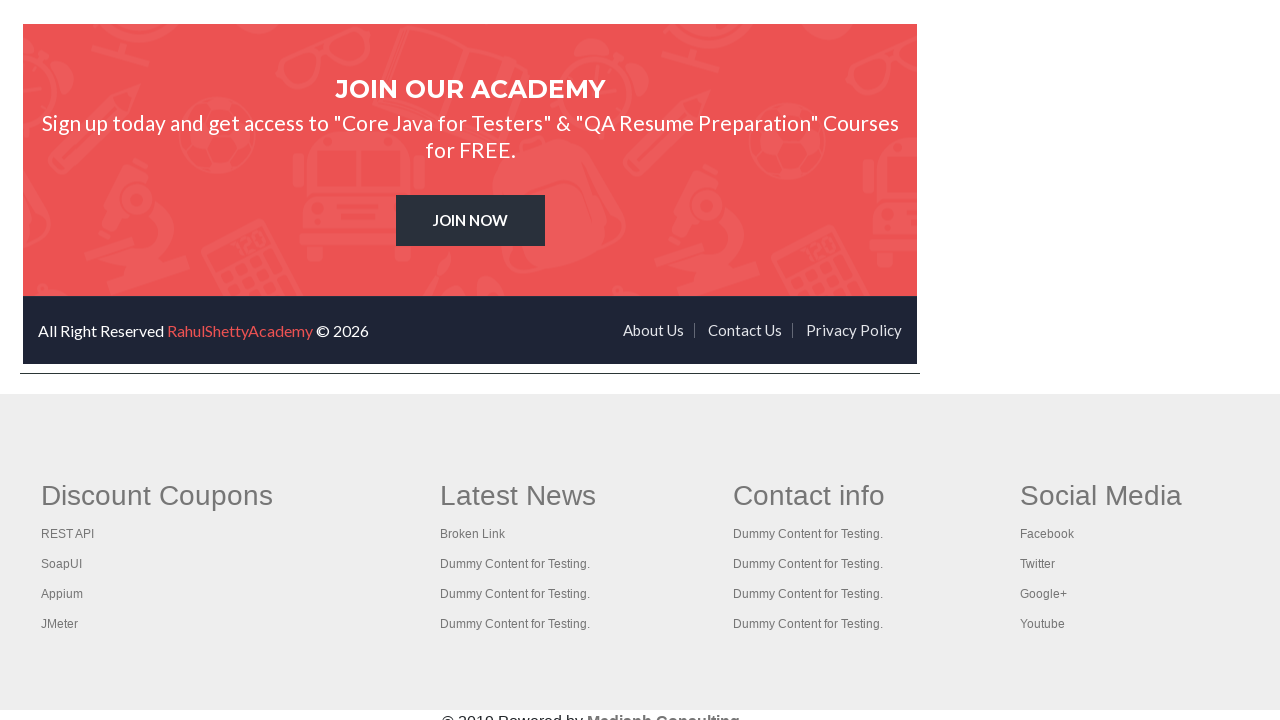